Tests navigation to the General Public section by clicking on the corresponding link and verifying the URL changes

Starting URL: https://www.fiscal.treasury.gov/

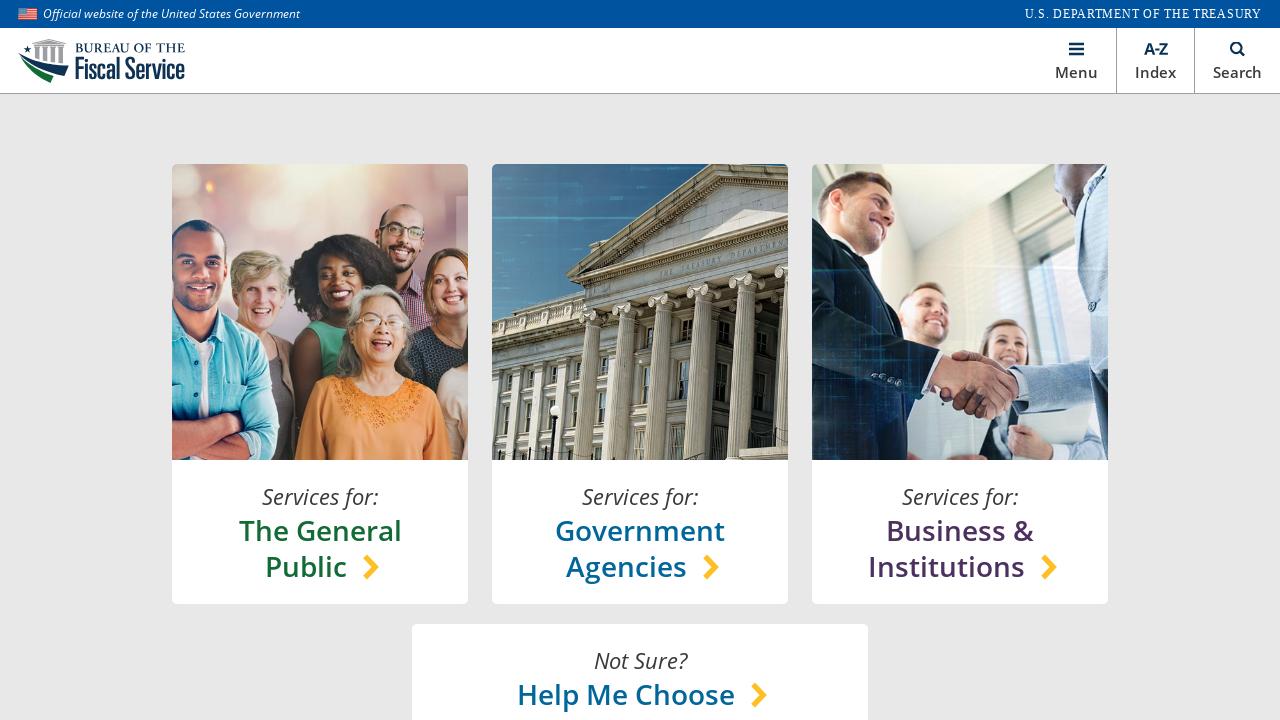

Clicked on General Public section link at (320, 548) on //*[@id="main"]/section[1]/content-lock/h-box[1]/v-box[1]/a/h-box/chooser-text/h
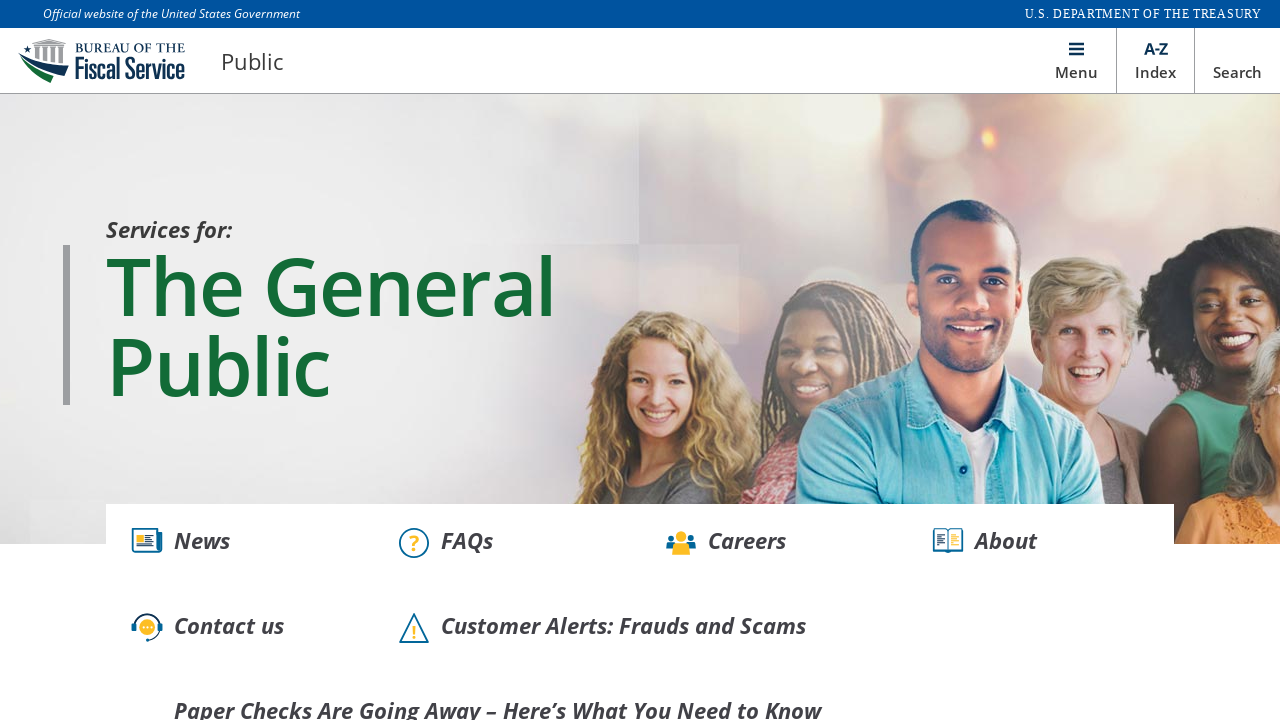

Waited for page to load (domcontentloaded)
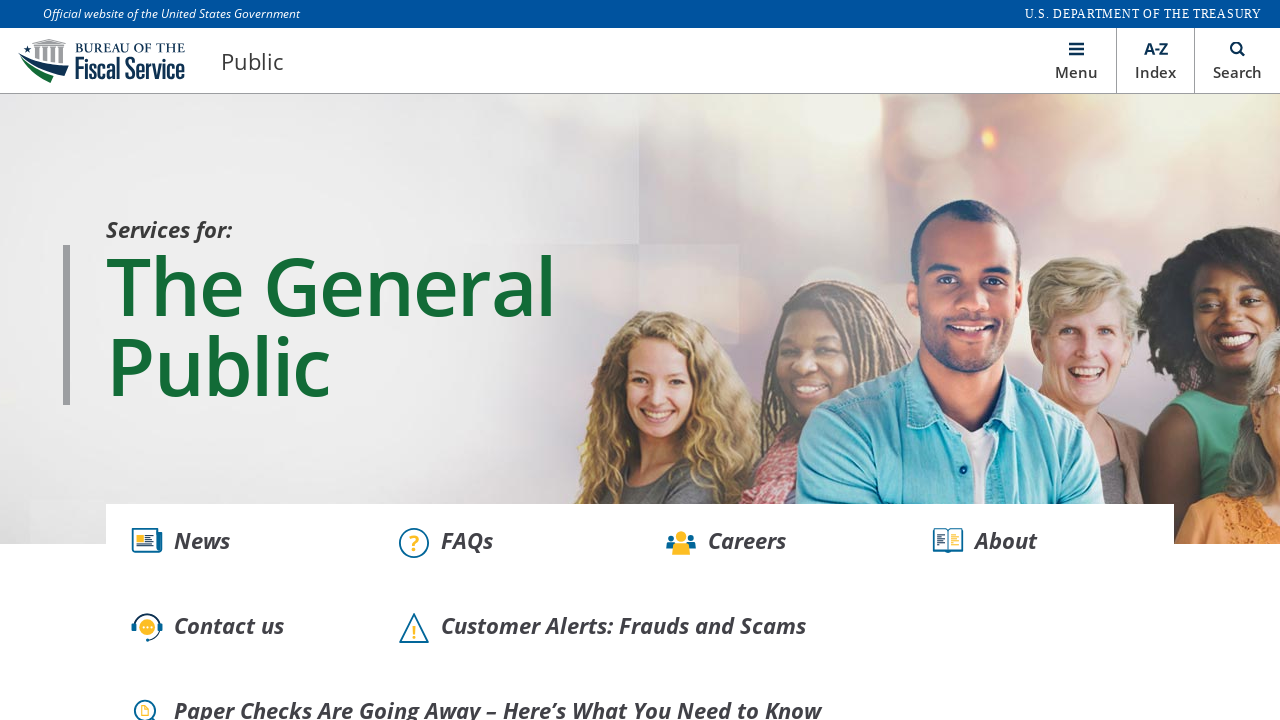

Verified URL changed to General Public section (https://www.fiscal.treasury.gov/public/)
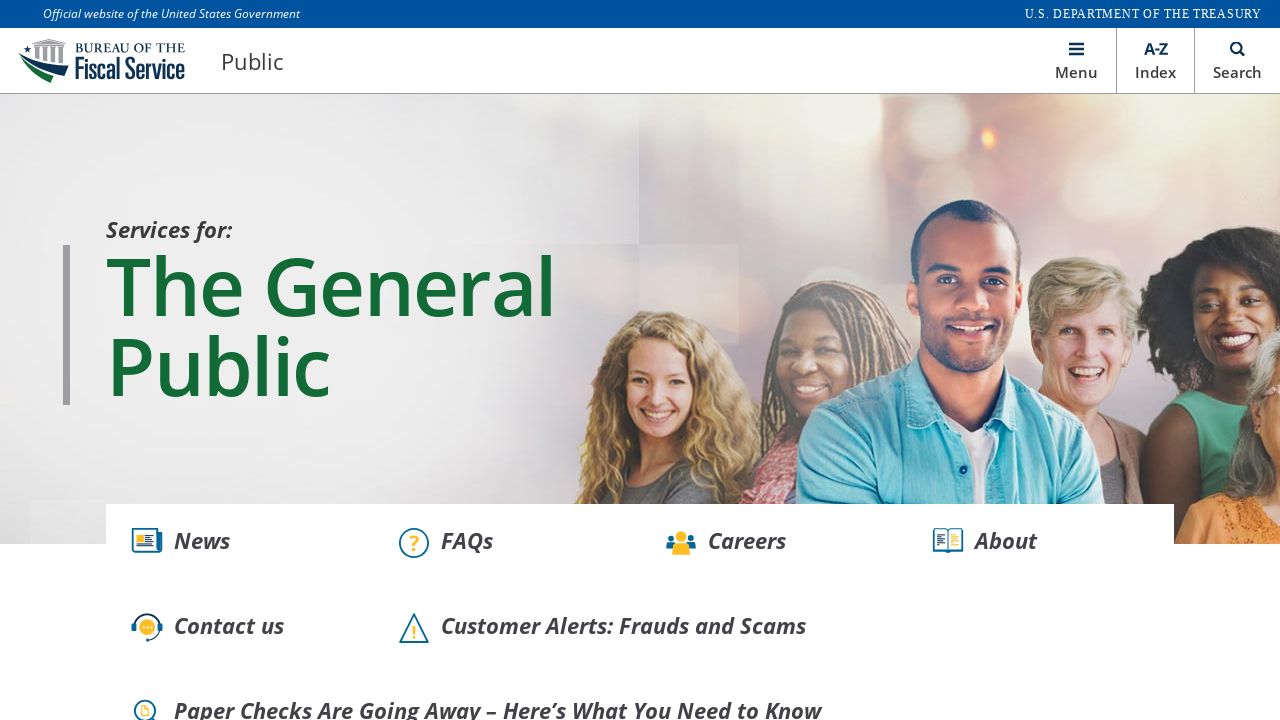

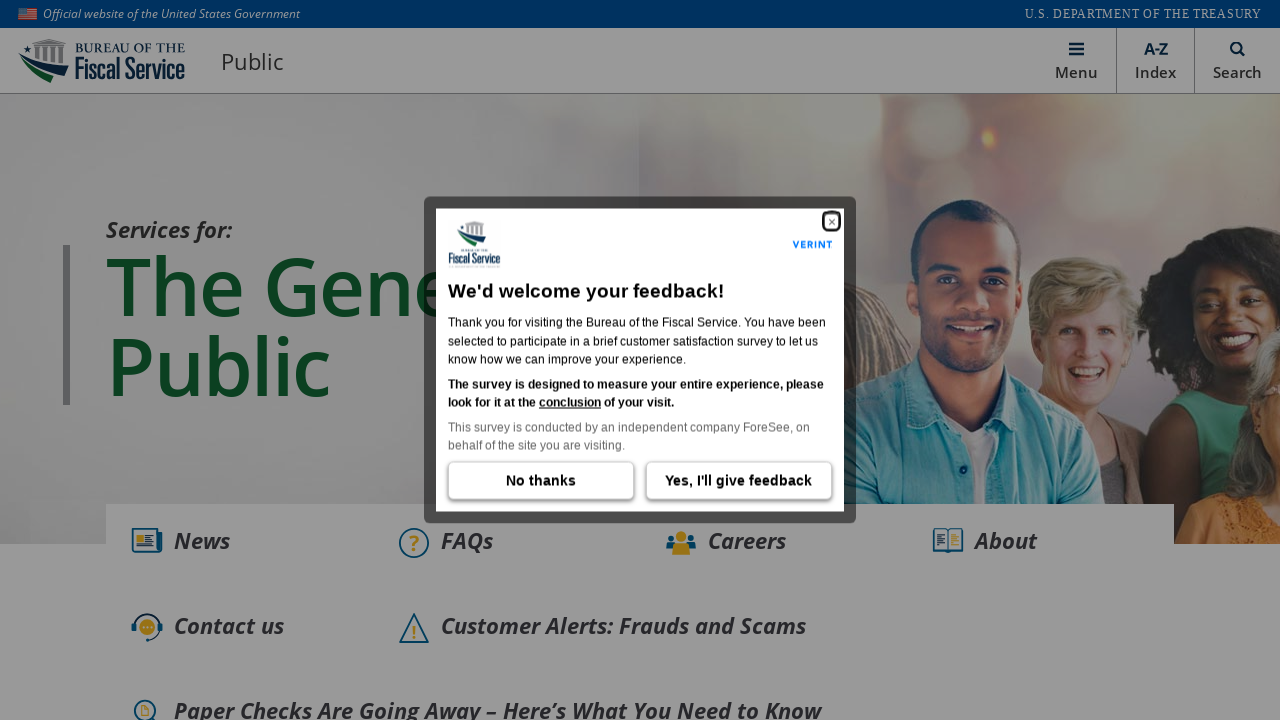